Tests Add/Remove Elements page by clicking the link and verifying the page header

Starting URL: https://the-internet.herokuapp.com/

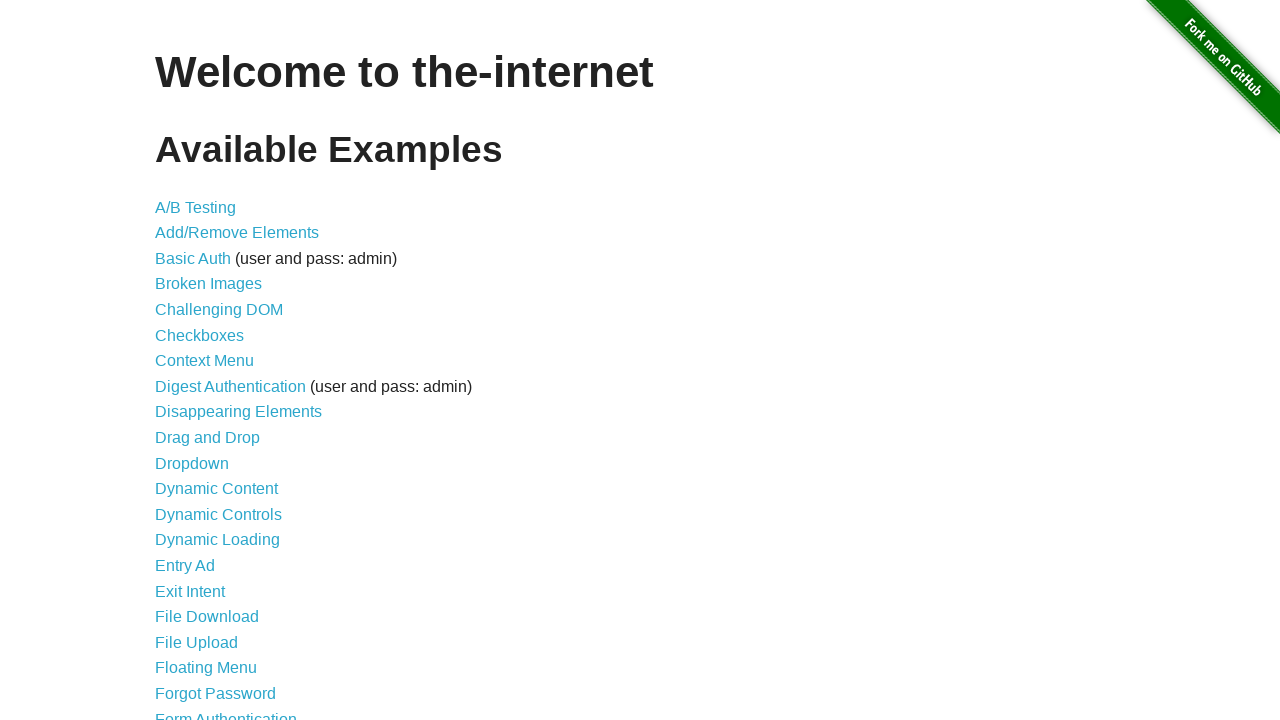

Clicked on Add/Remove Elements link at (237, 233) on text=Add/Remove Elements
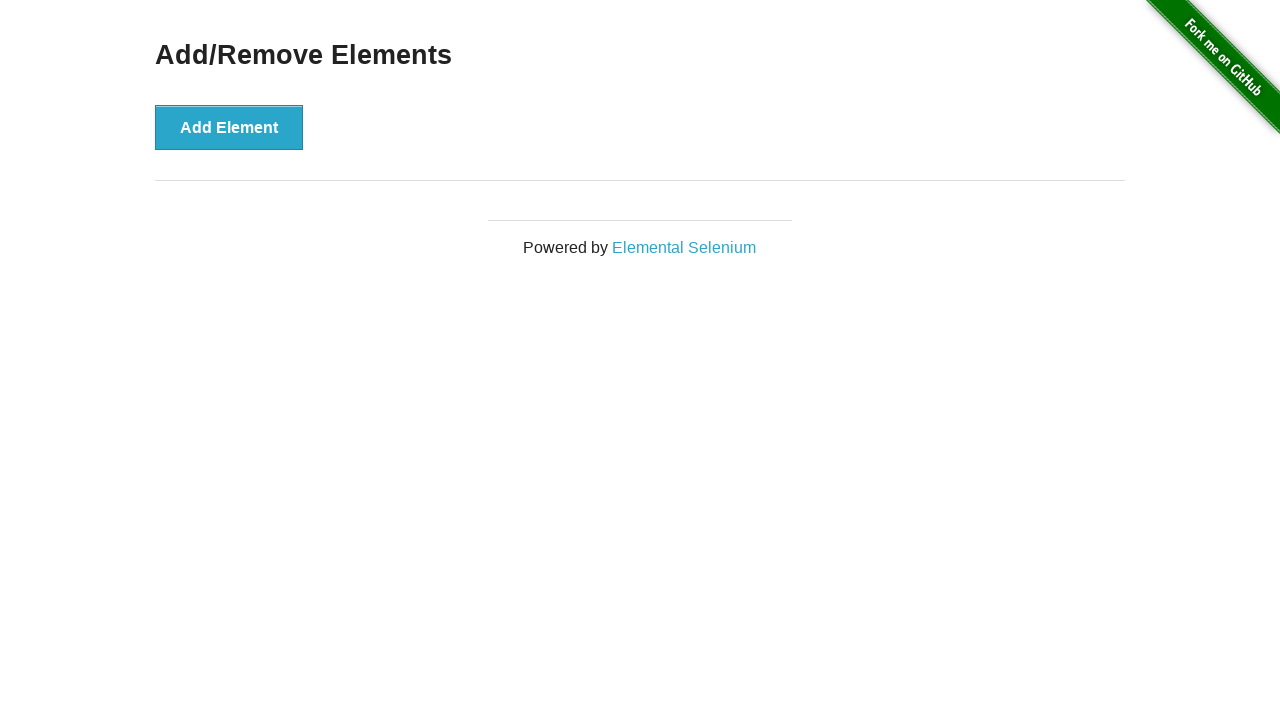

Waited for page header (h3) to load
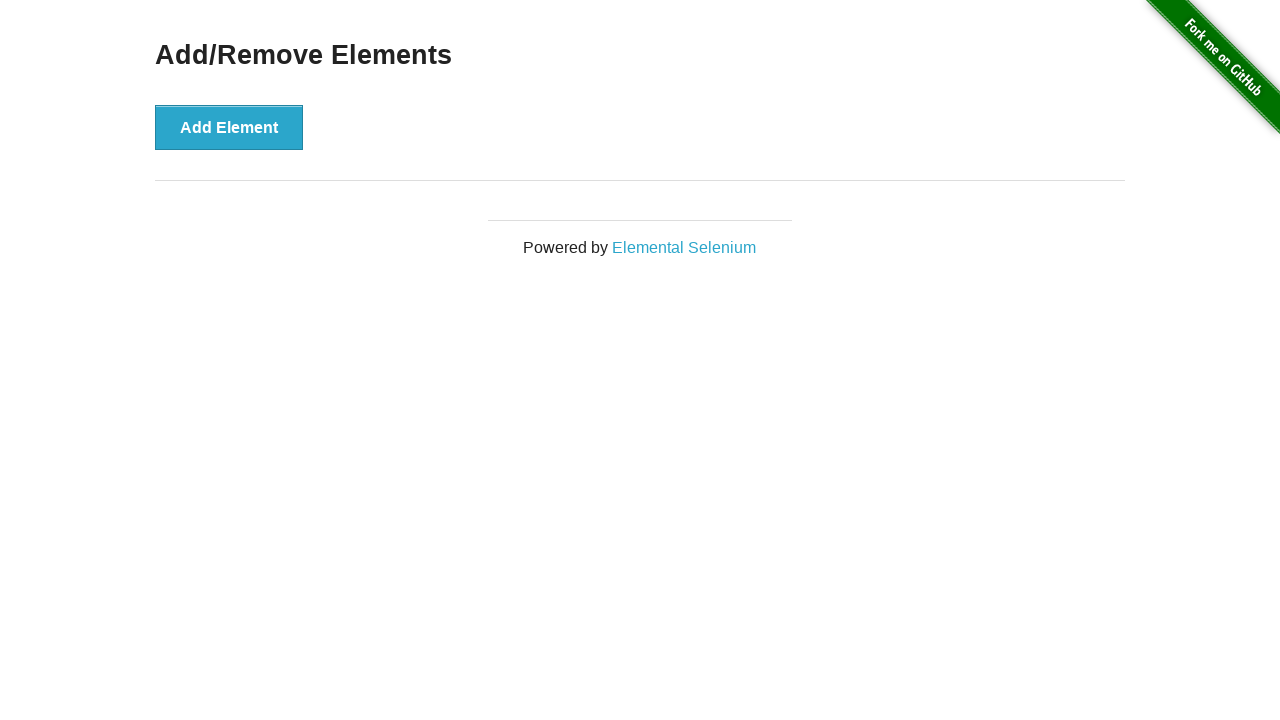

Verified page header contains 'Add/Remove' text
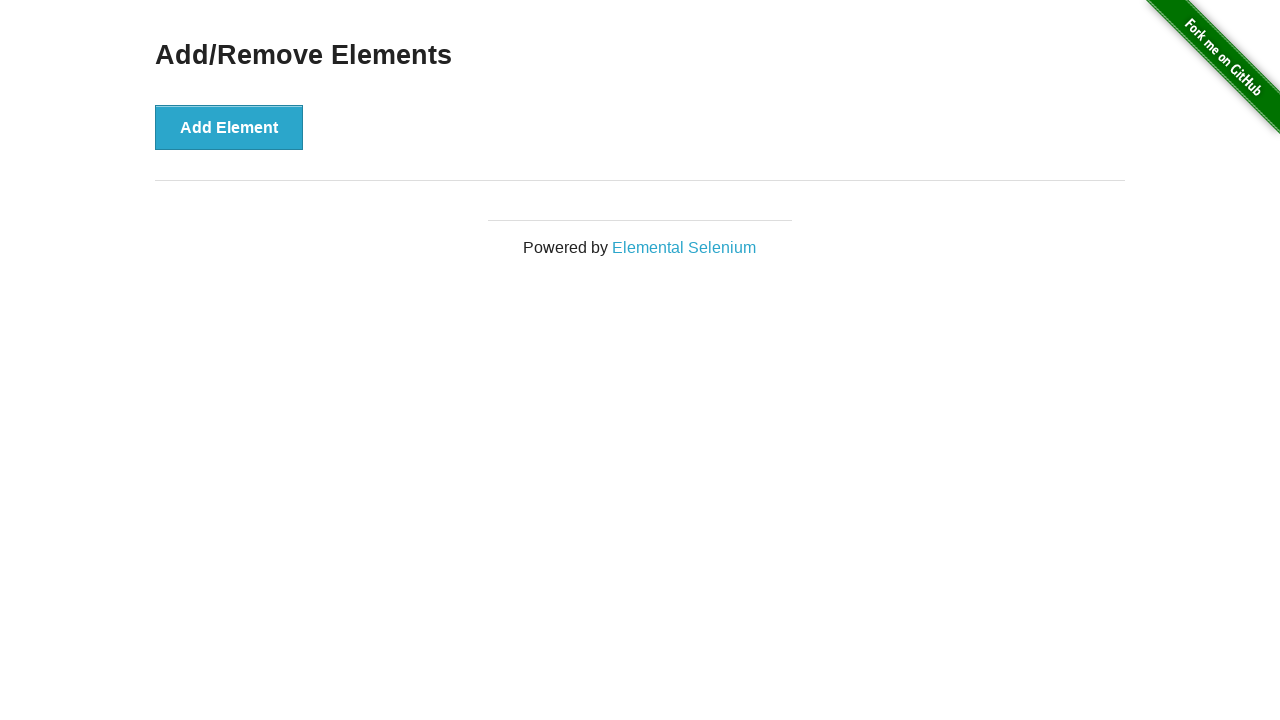

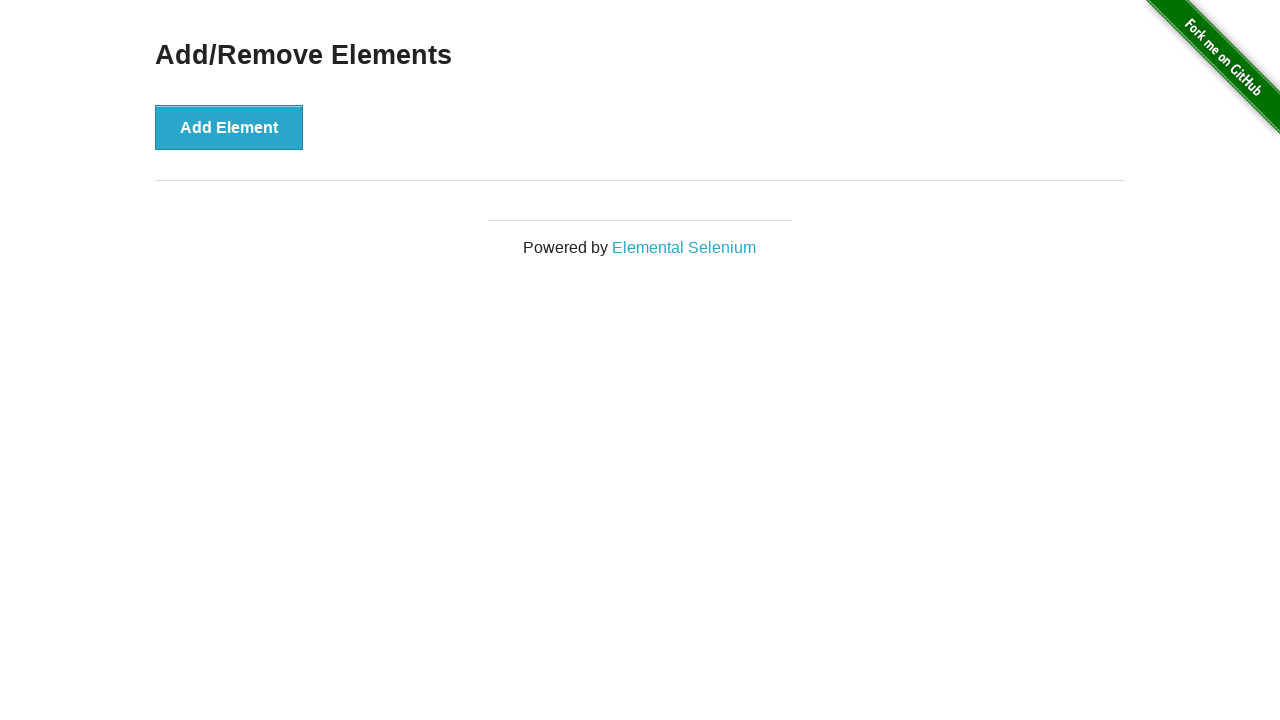